Tests JavaScript confirm dialog functionality by switching to an iframe, clicking a button that triggers a confirm dialog, accepting the alert, and verifying the result message.

Starting URL: https://www.w3schools.com/js/tryit.asp?filename=tryjs_confirm

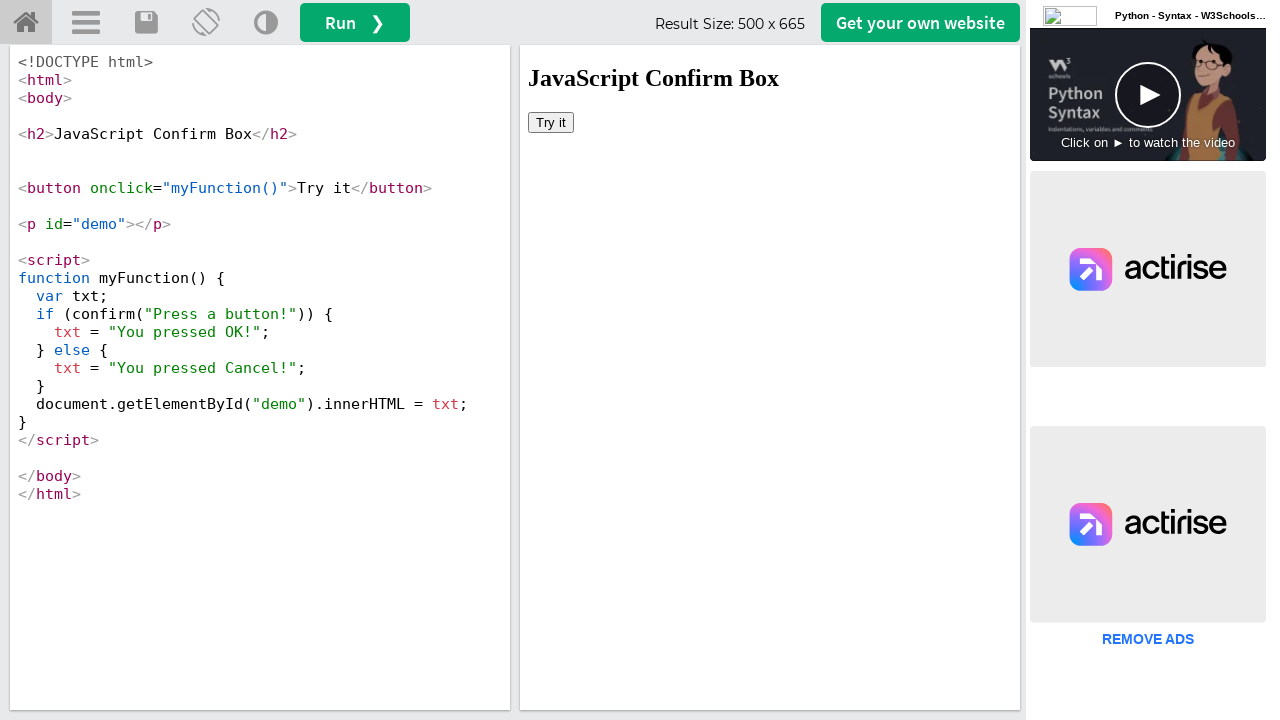

Located iframe with ID 'iframeResult'
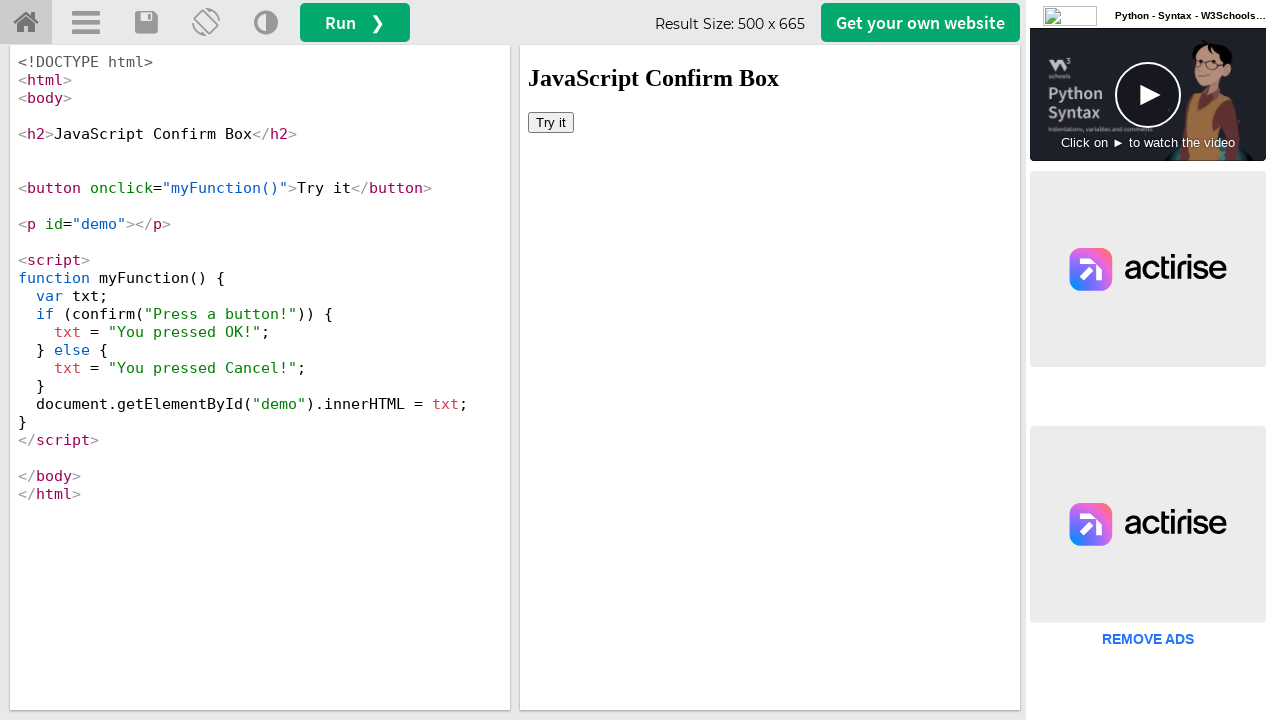

Clicked button that triggers confirm dialog at (551, 122) on #iframeResult >> internal:control=enter-frame >> button[onclick='myFunction()']
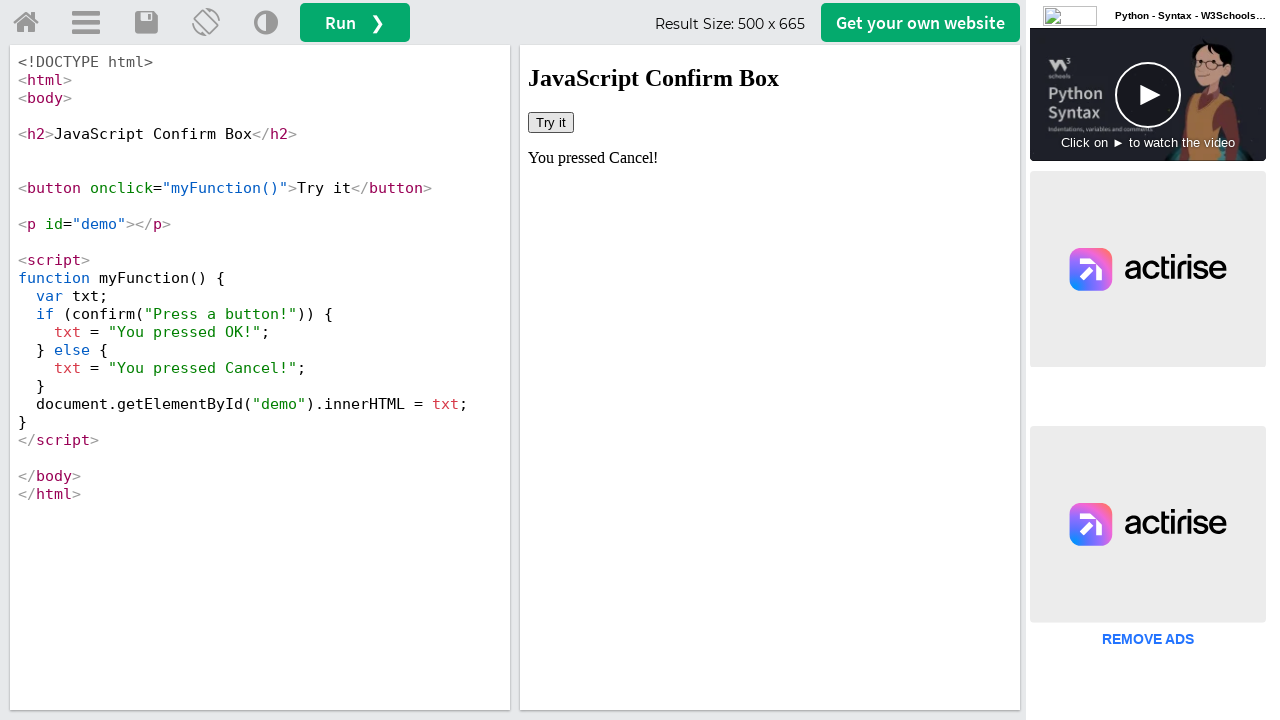

Set up dialog handler to accept confirm dialog
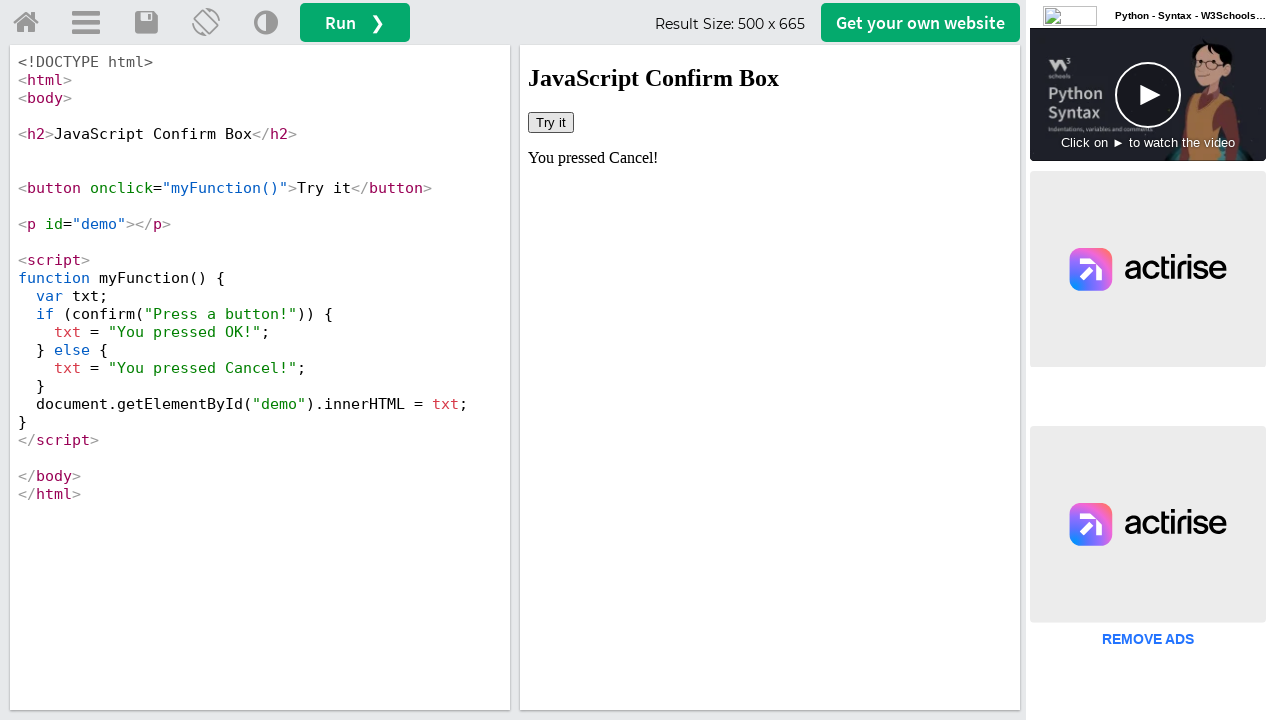

Result message element appeared after accepting confirm dialog
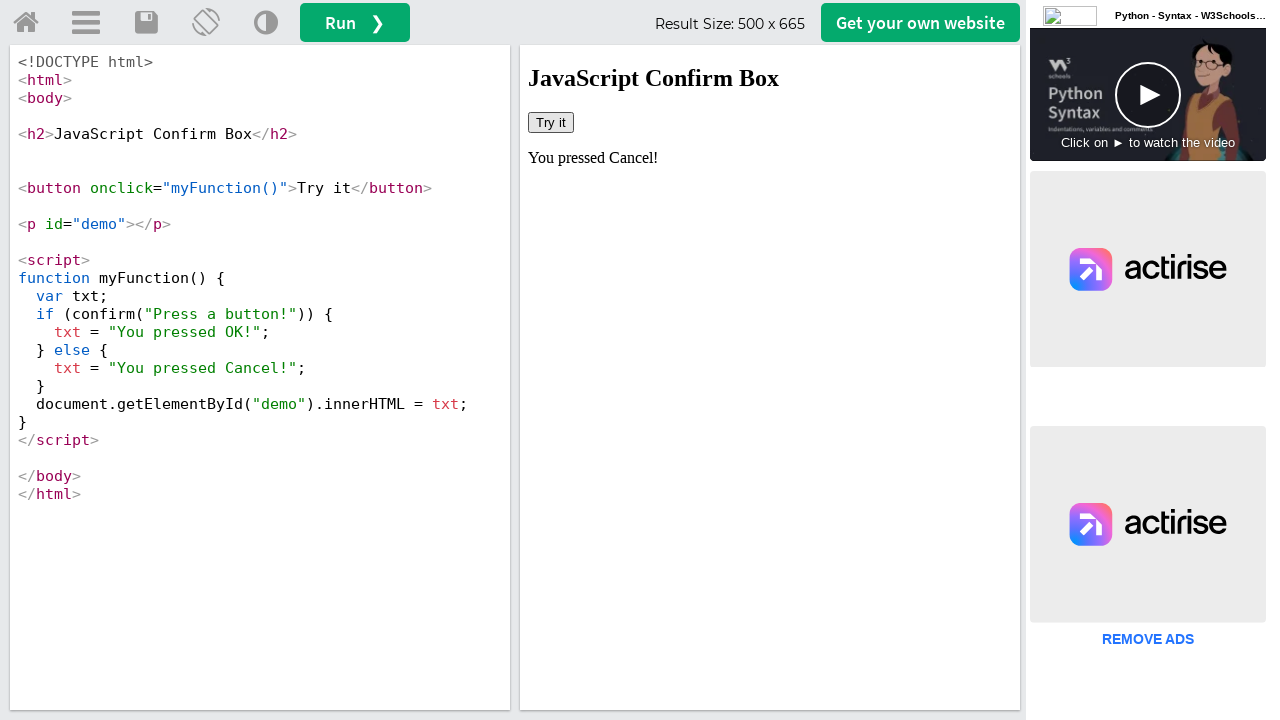

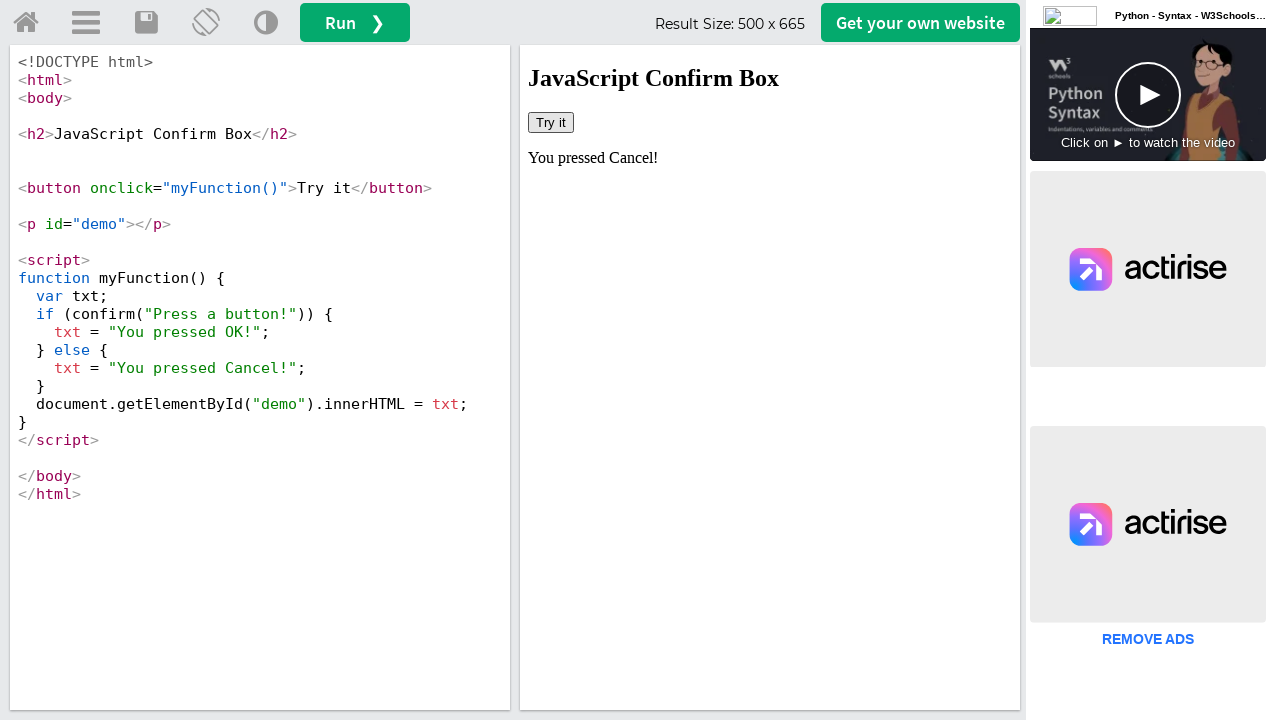